Tests drag and drop functionality by dragging an element and dropping it onto a target droppable area on the jQuery UI demo page.

Starting URL: http://jqueryui.com/resources/demos/droppable/default.html

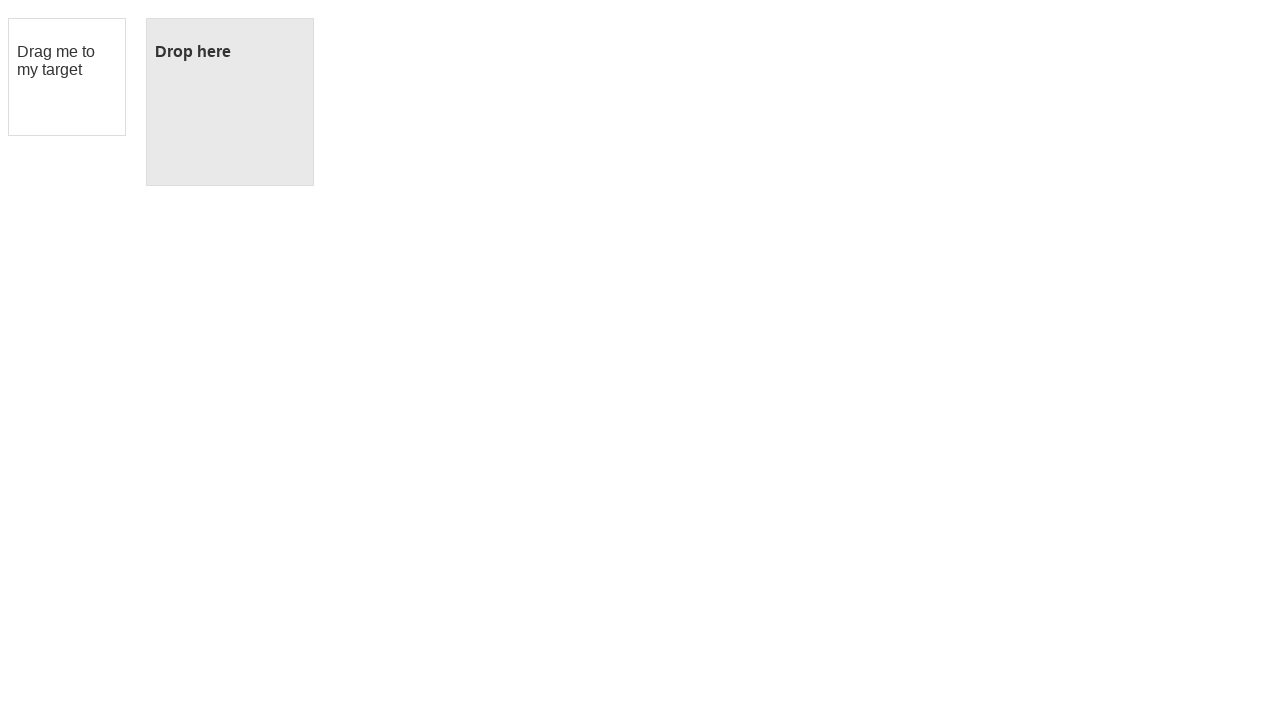

Waited for draggable element to be visible
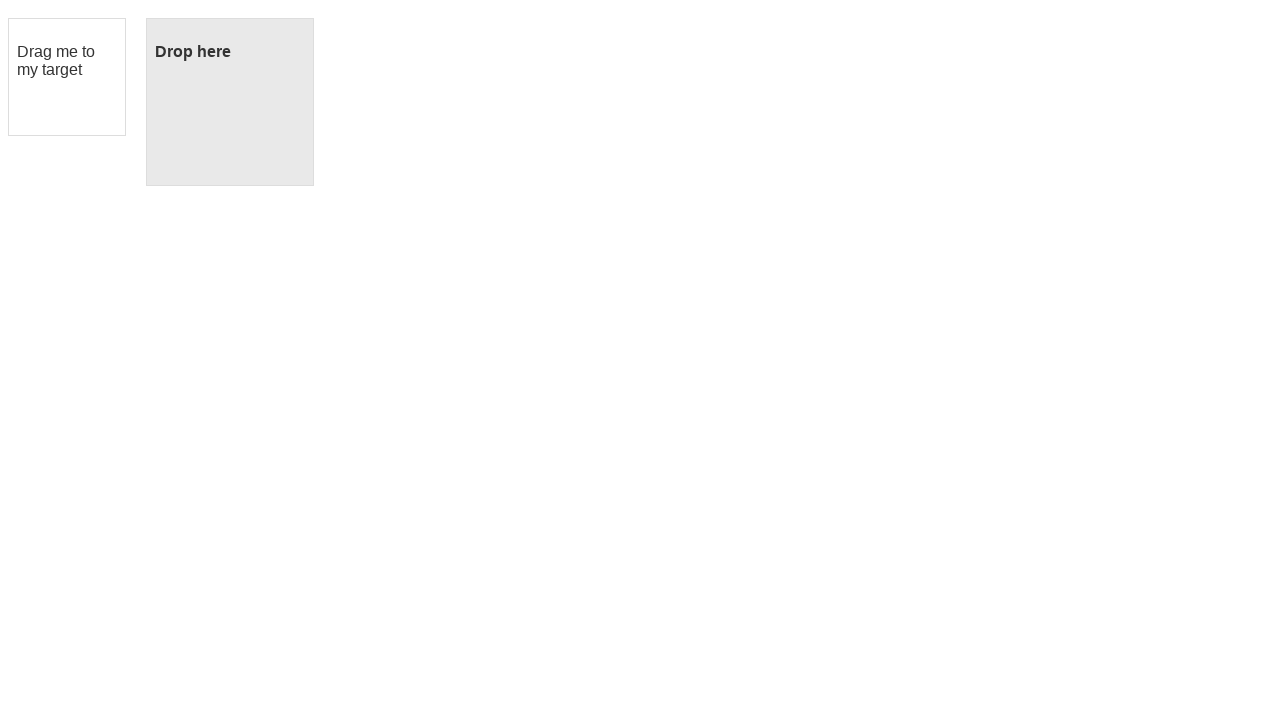

Waited for droppable element to be visible
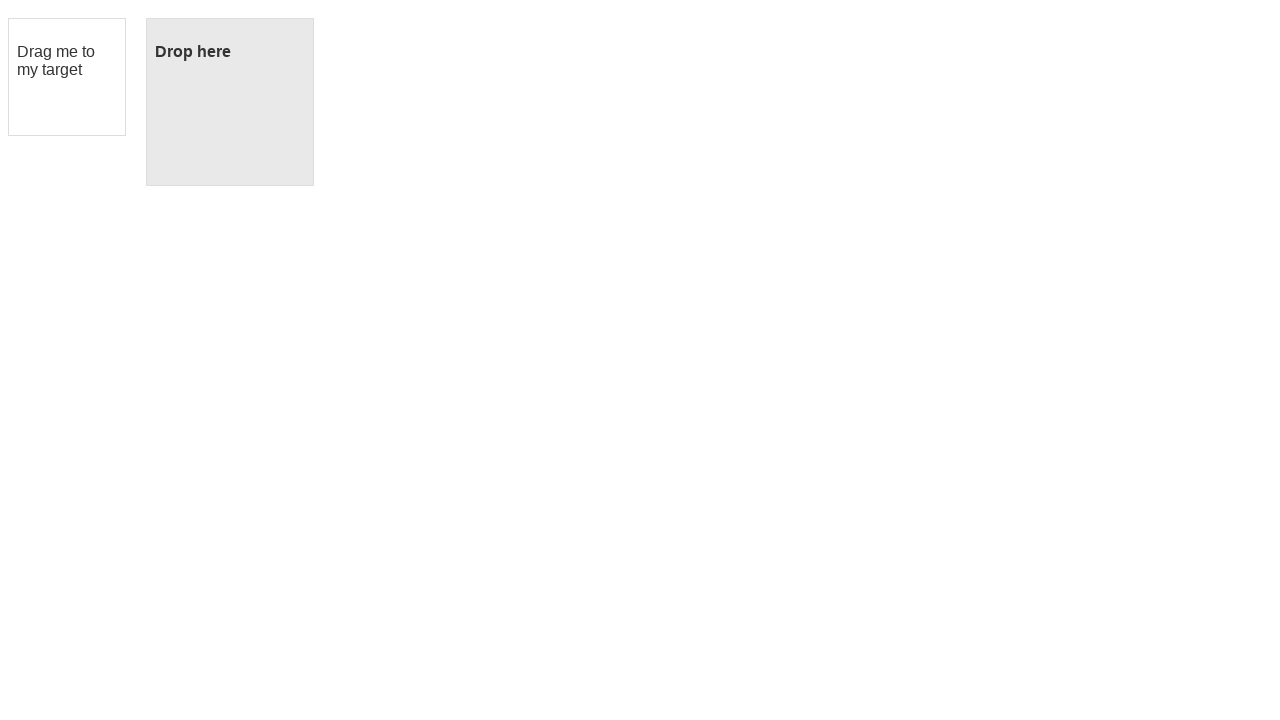

Located the draggable element
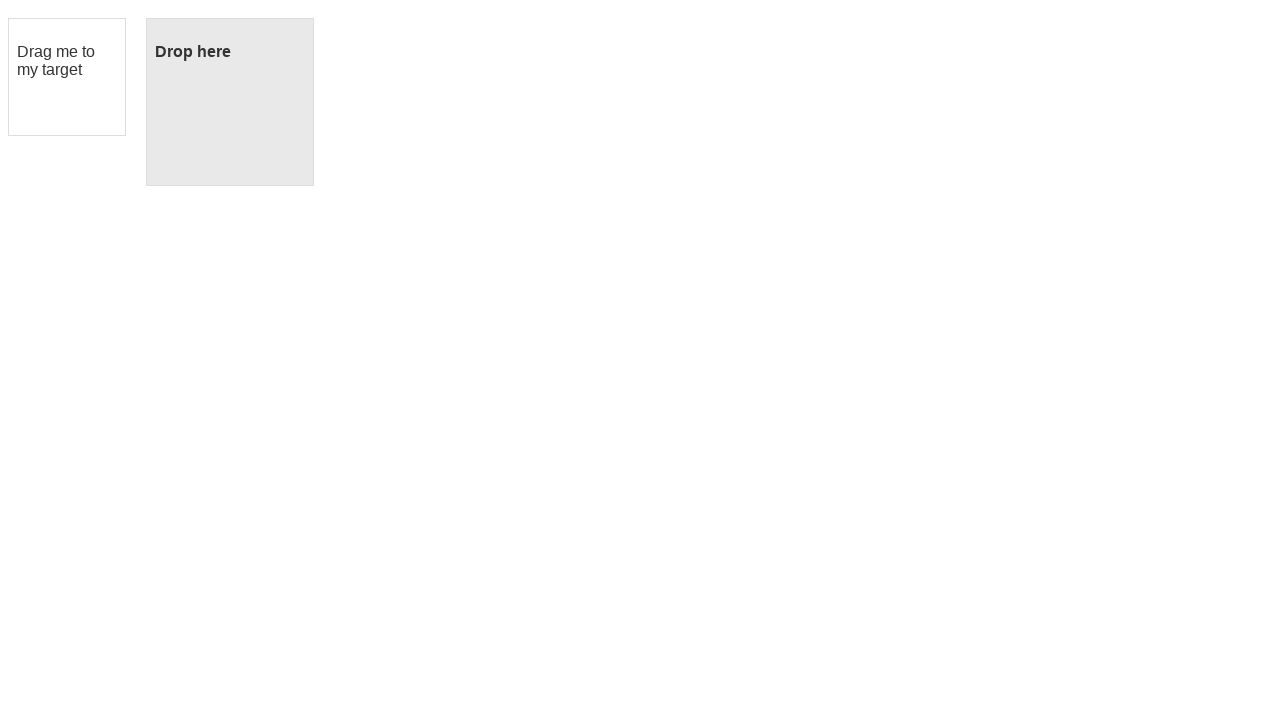

Located the droppable target element
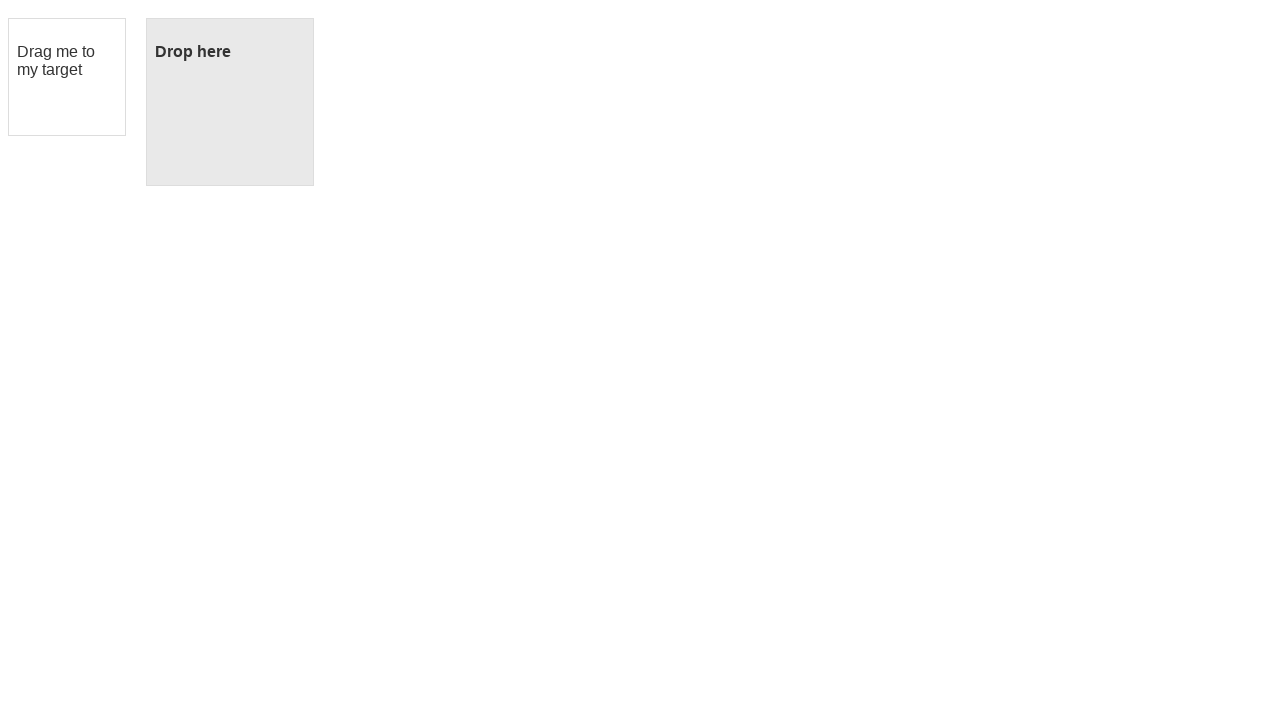

Dragged the element and dropped it onto the droppable target area at (230, 102)
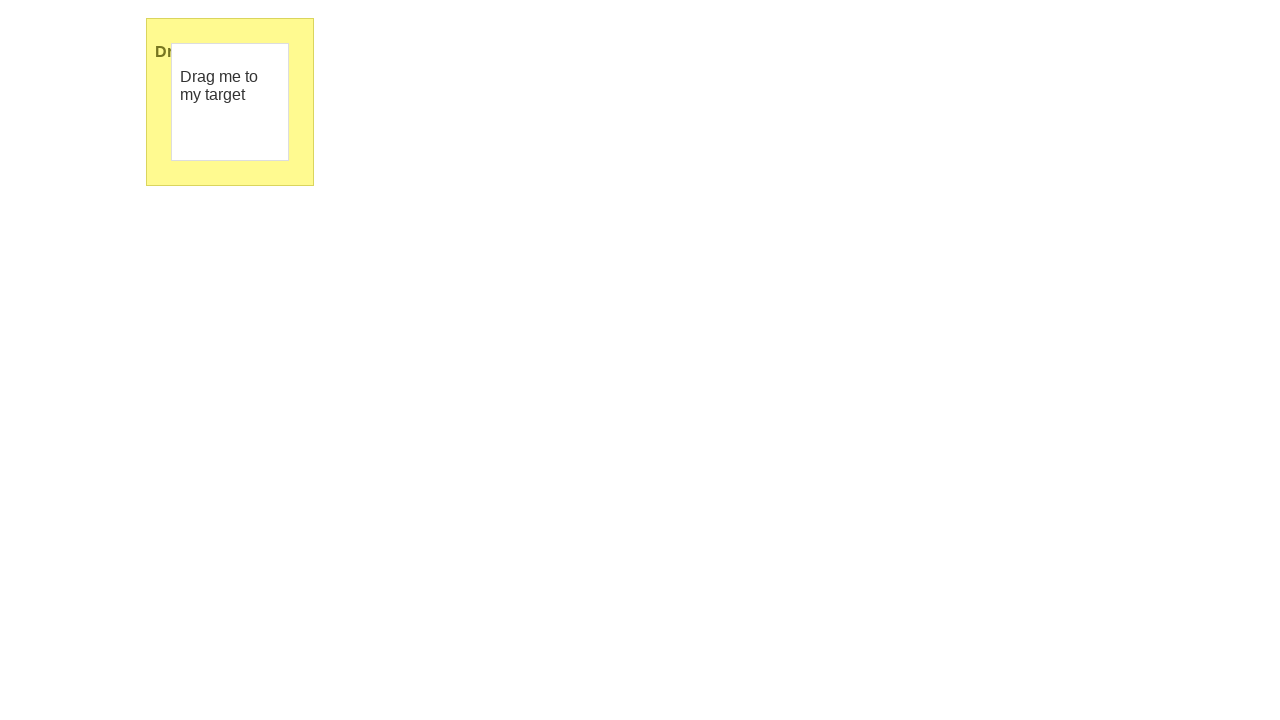

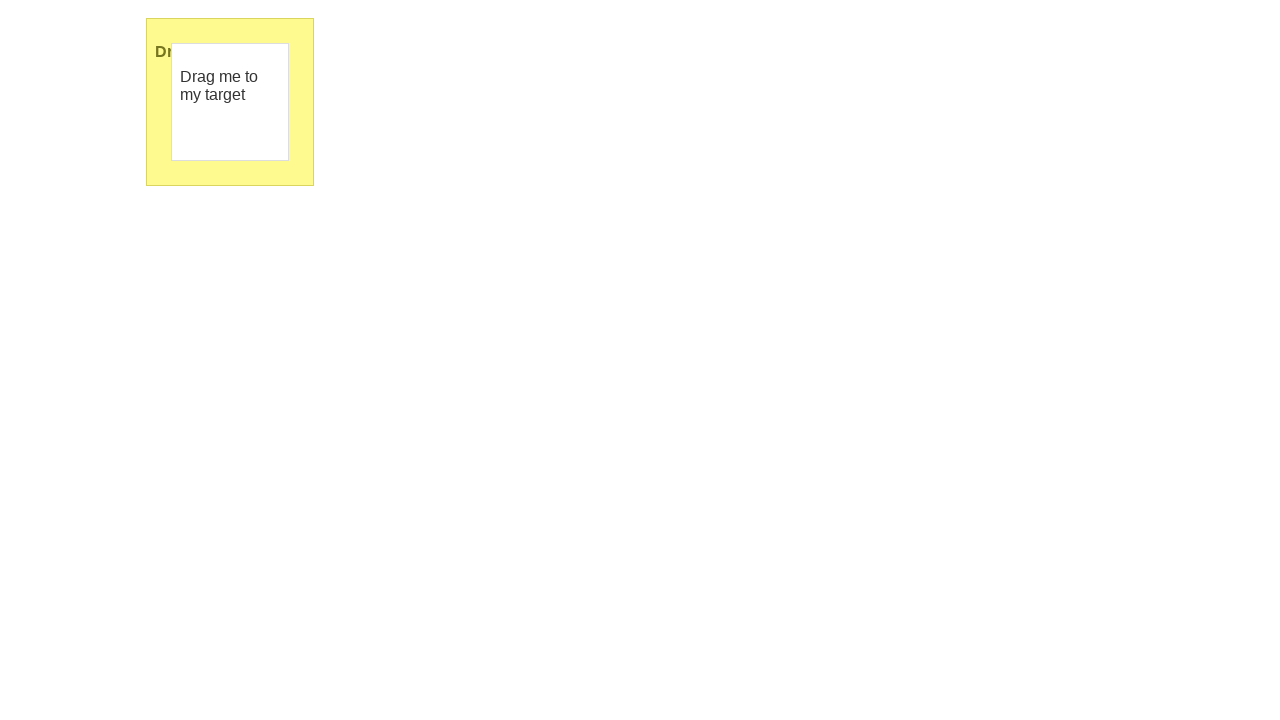